Tests browser navigation functionality by going back, forward, refreshing the page, and navigating to a different URL on the leafground test site.

Starting URL: http://www.leafground.com/pages/Alert.html

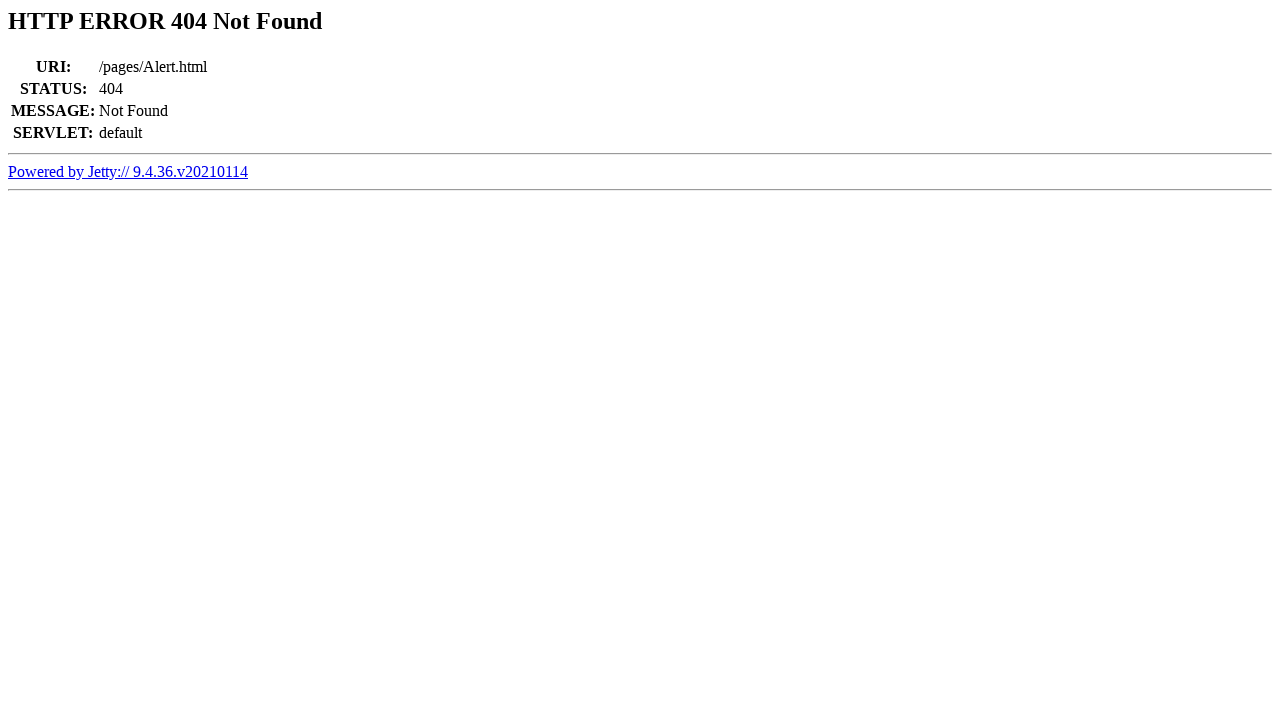

Navigated back to previous page in history
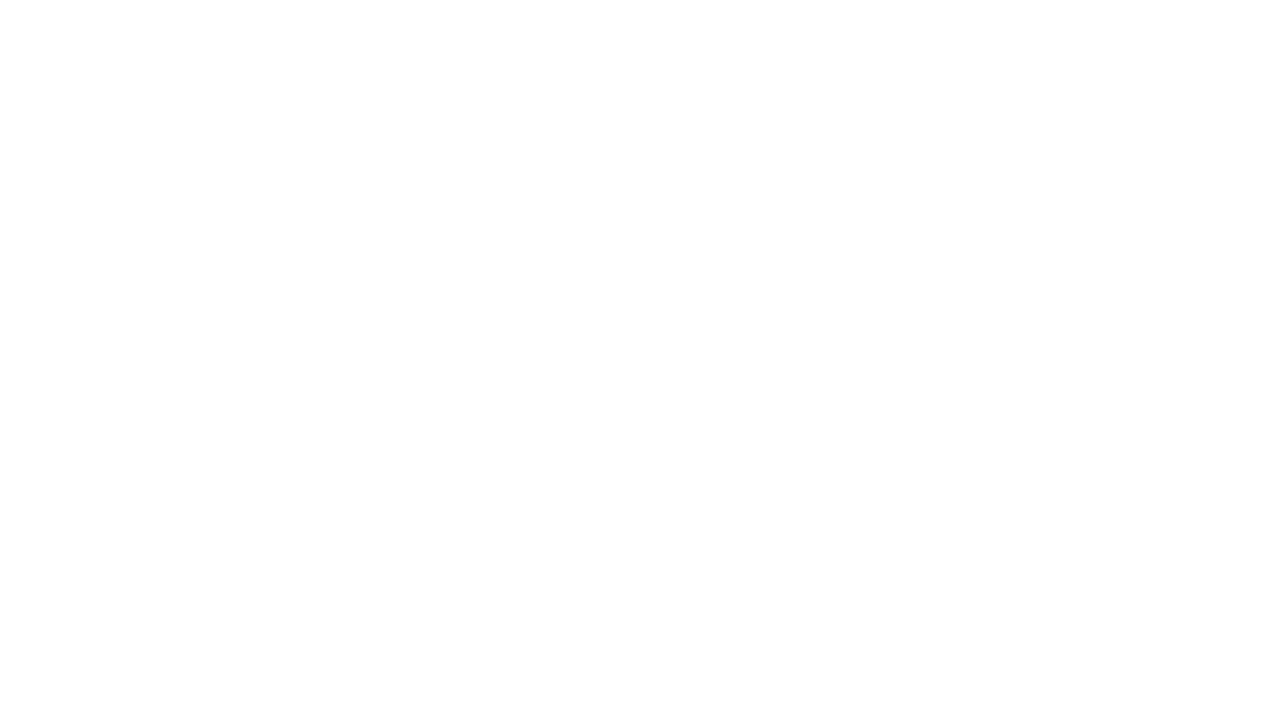

Navigated forward to next page in history
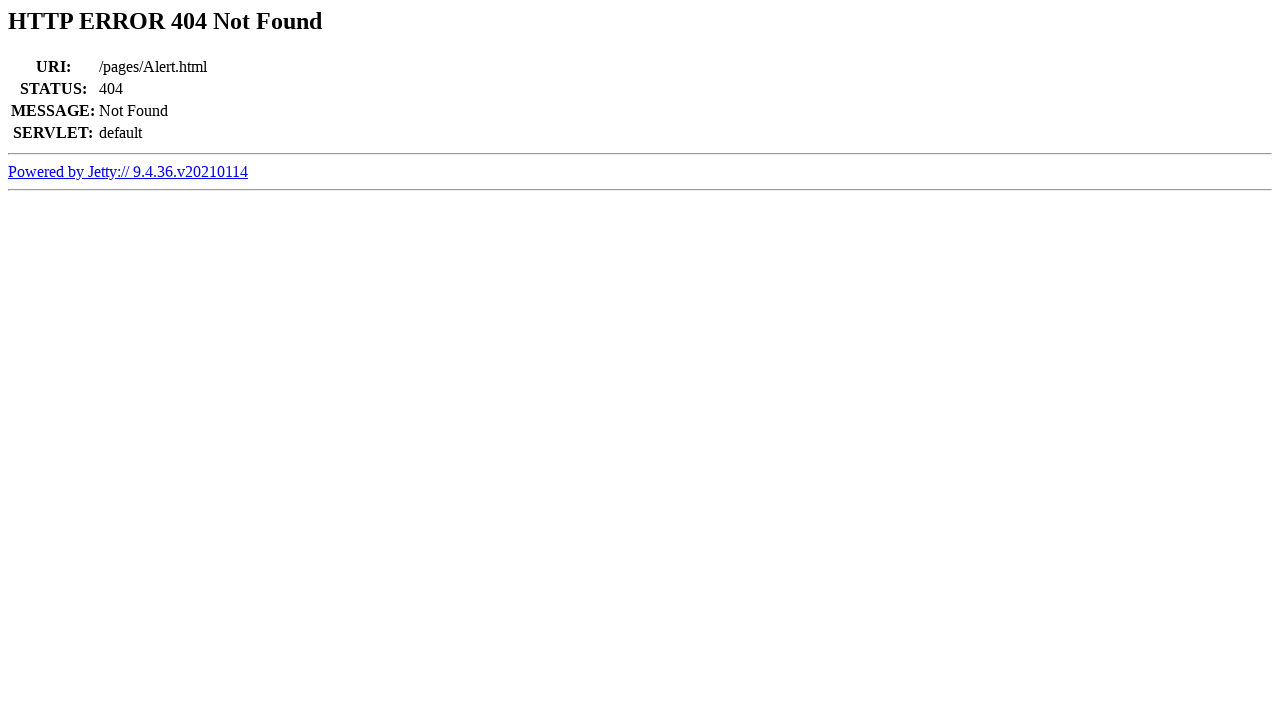

Refreshed the current page
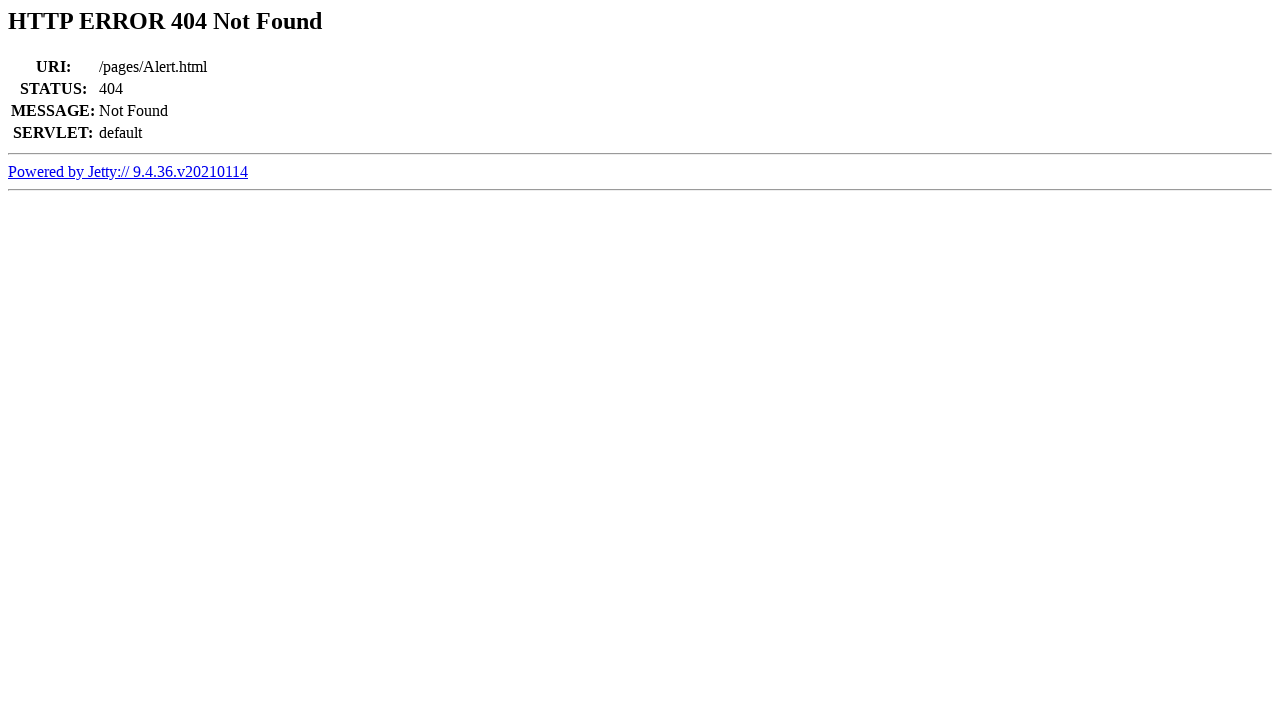

Navigated to Window.html page on leafground
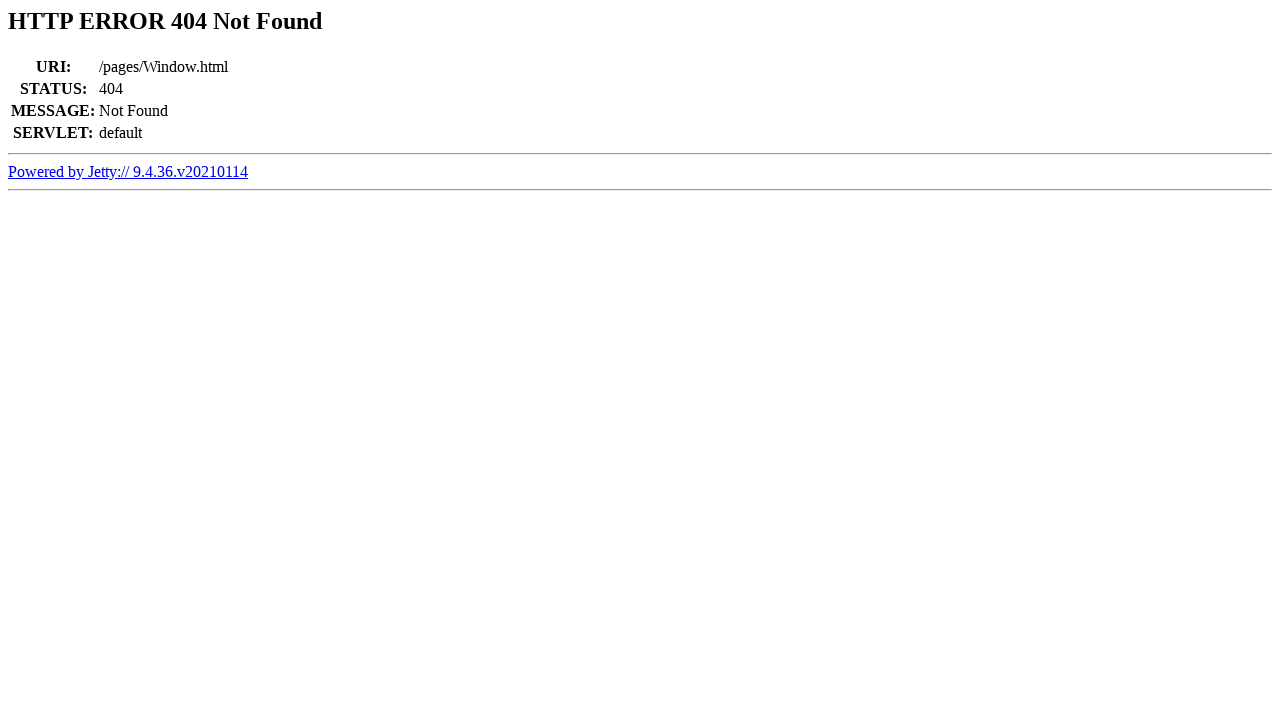

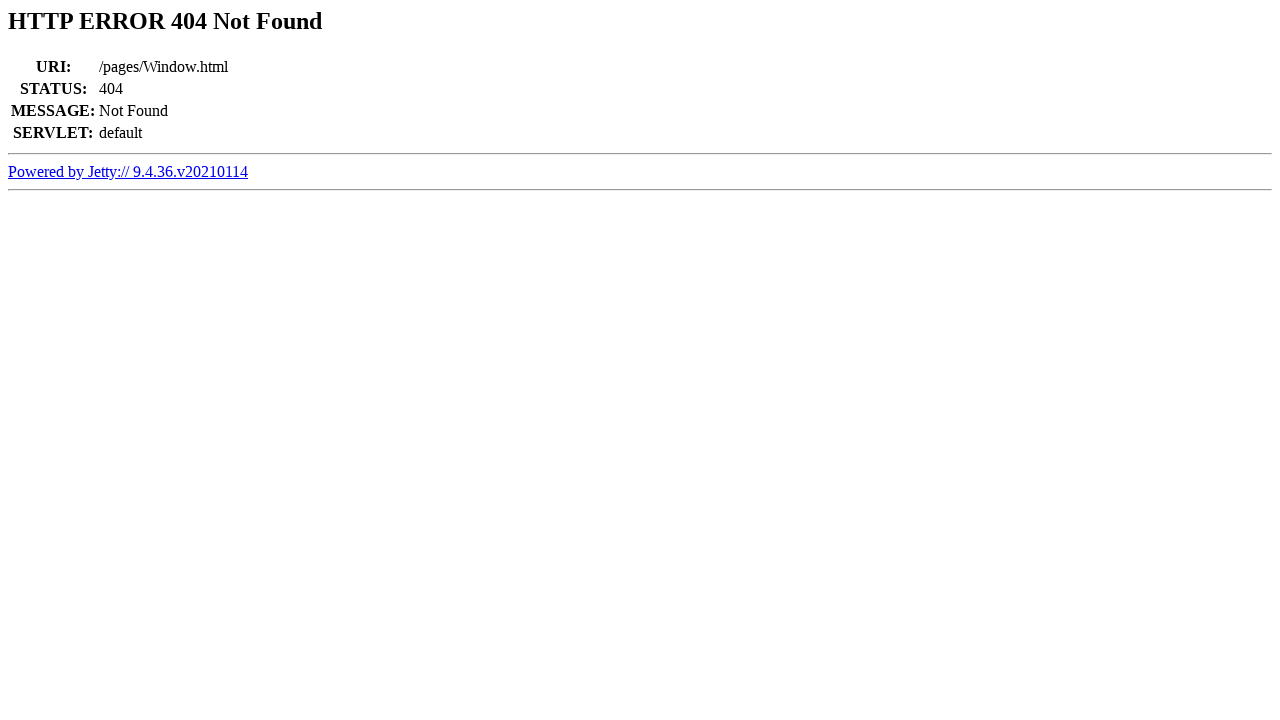